Tests a parking cost calculator by selecting a parking lot type, entering entry and leaving dates/times, selecting AM/PM options, and clicking the calculate button to compute parking fees.

Starting URL: https://www.shino.de/parkcalc/

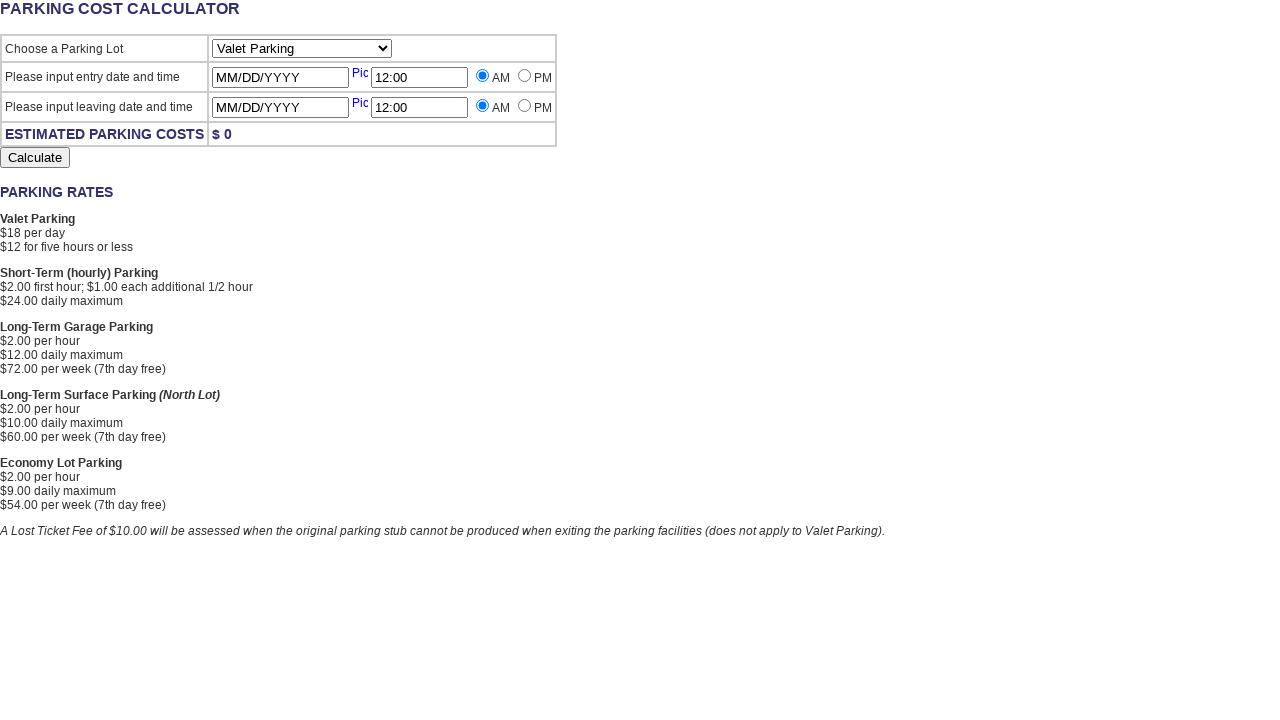

Selected 'Economy' parking lot type from dropdown on #ParkingLot
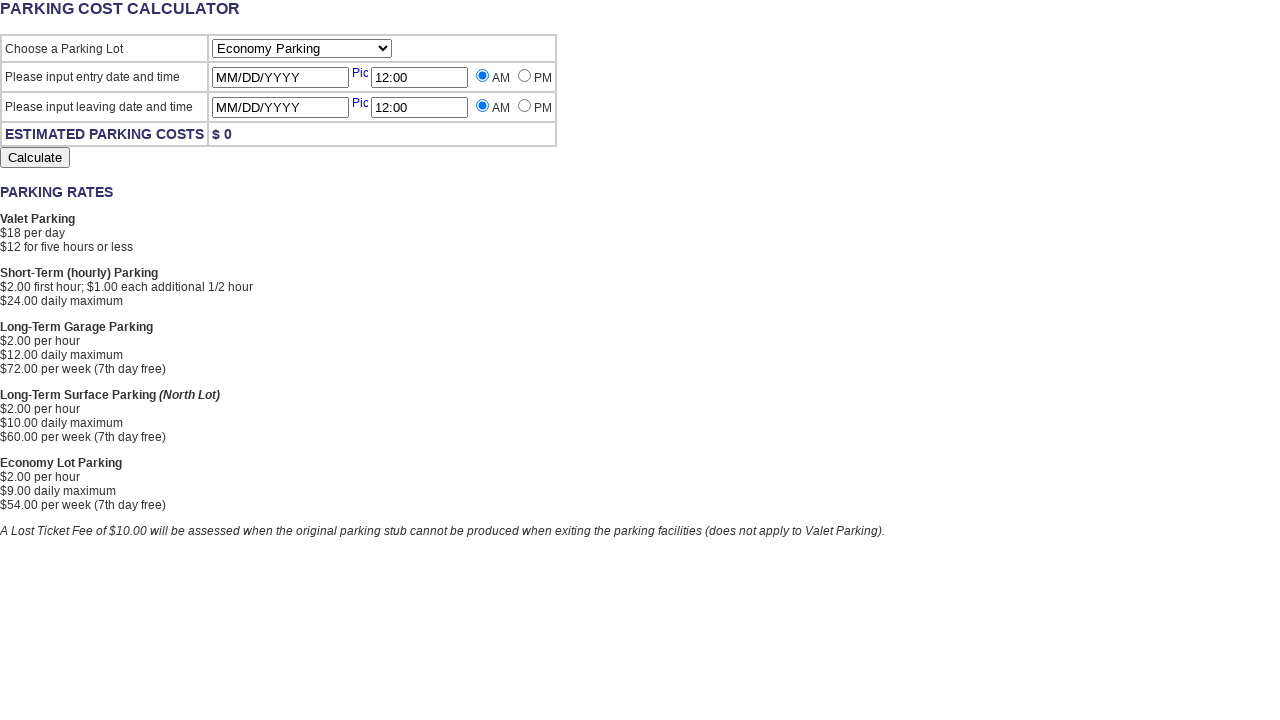

Cleared starting date field on #StartingDate
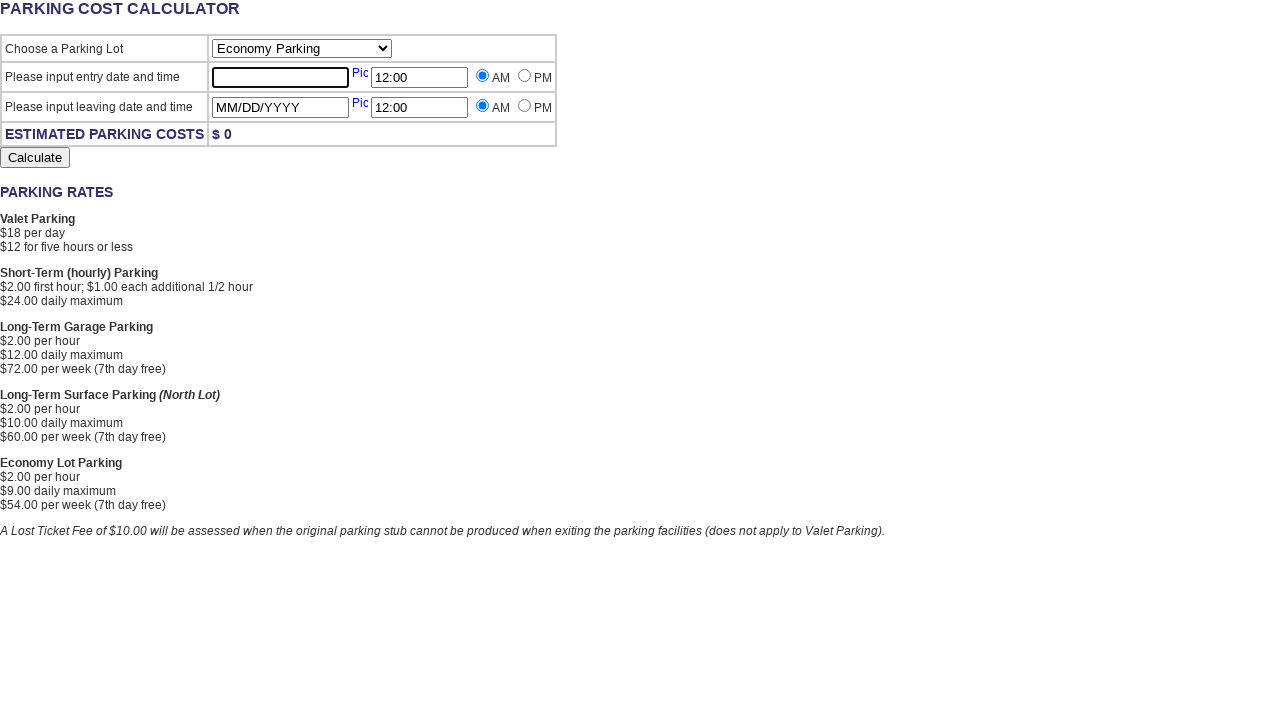

Entered starting date '6/30/2021' on #StartingDate
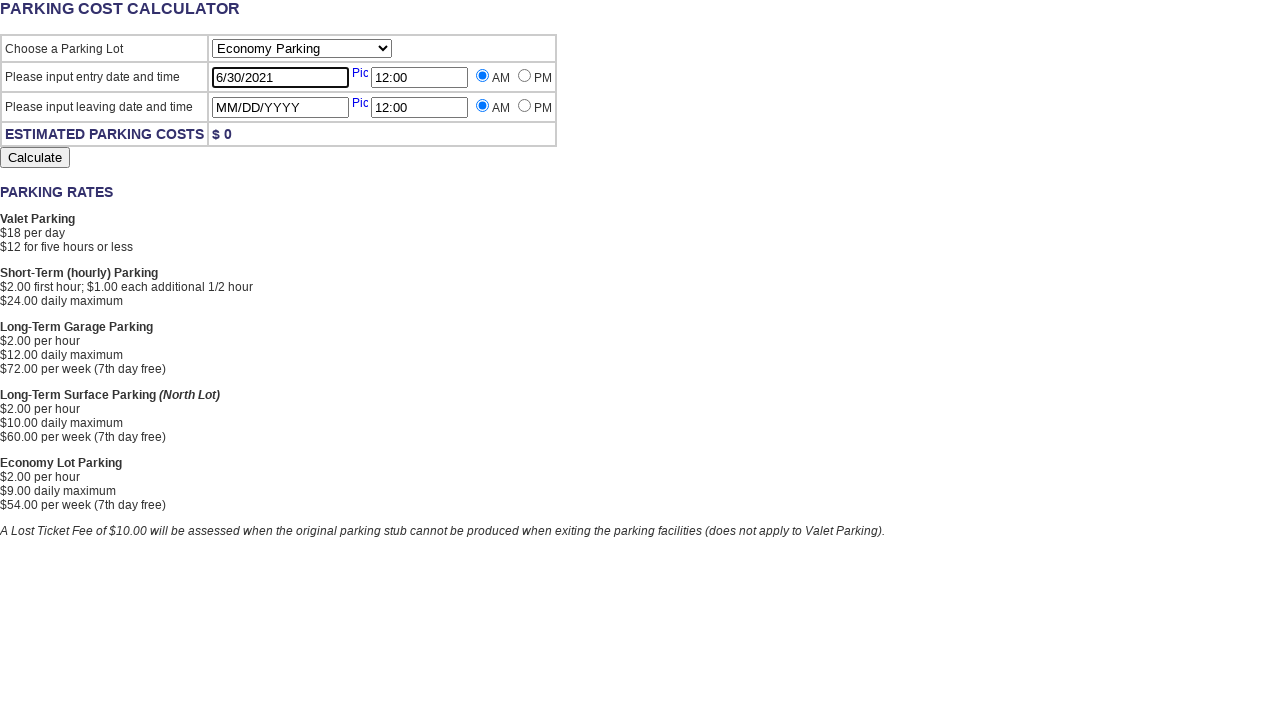

Cleared starting time field on #StartingTime
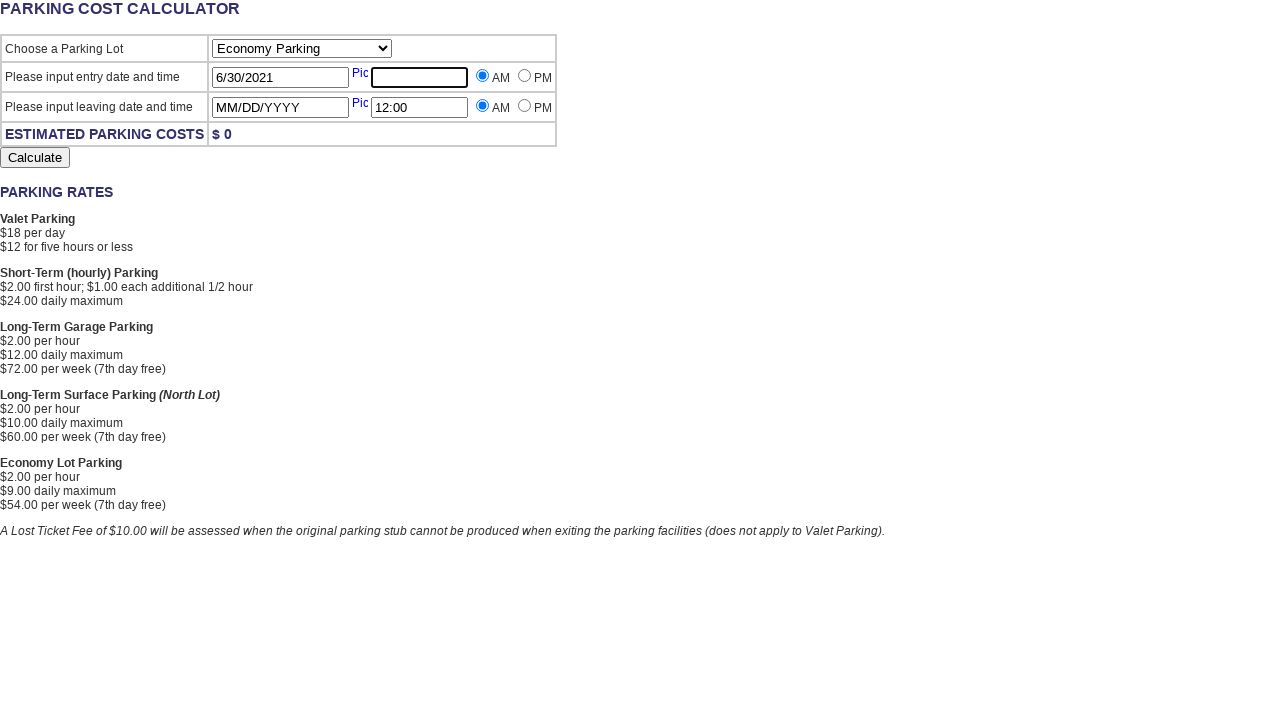

Entered starting time '12:00' on #StartingTime
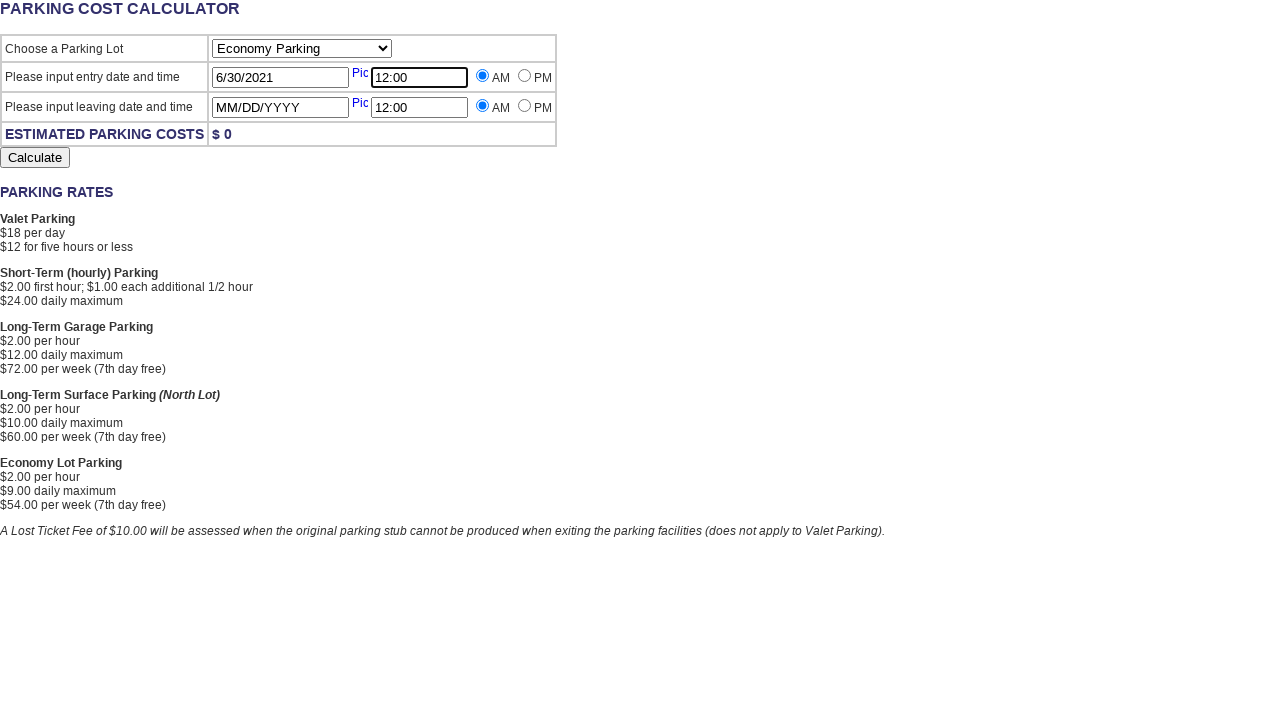

Selected PM radio button for entry time at (524, 76) on xpath=//tbody/tr[2]/td[2]/input[4]
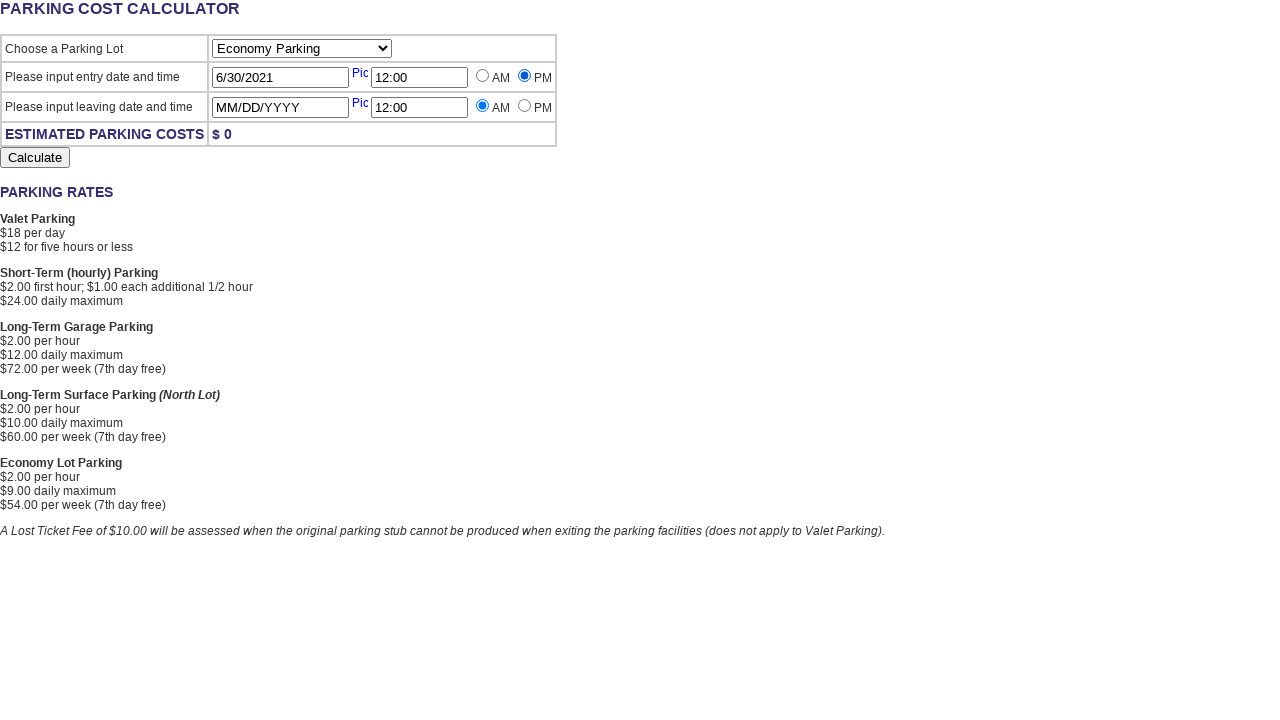

Cleared leaving date field on #LeavingDate
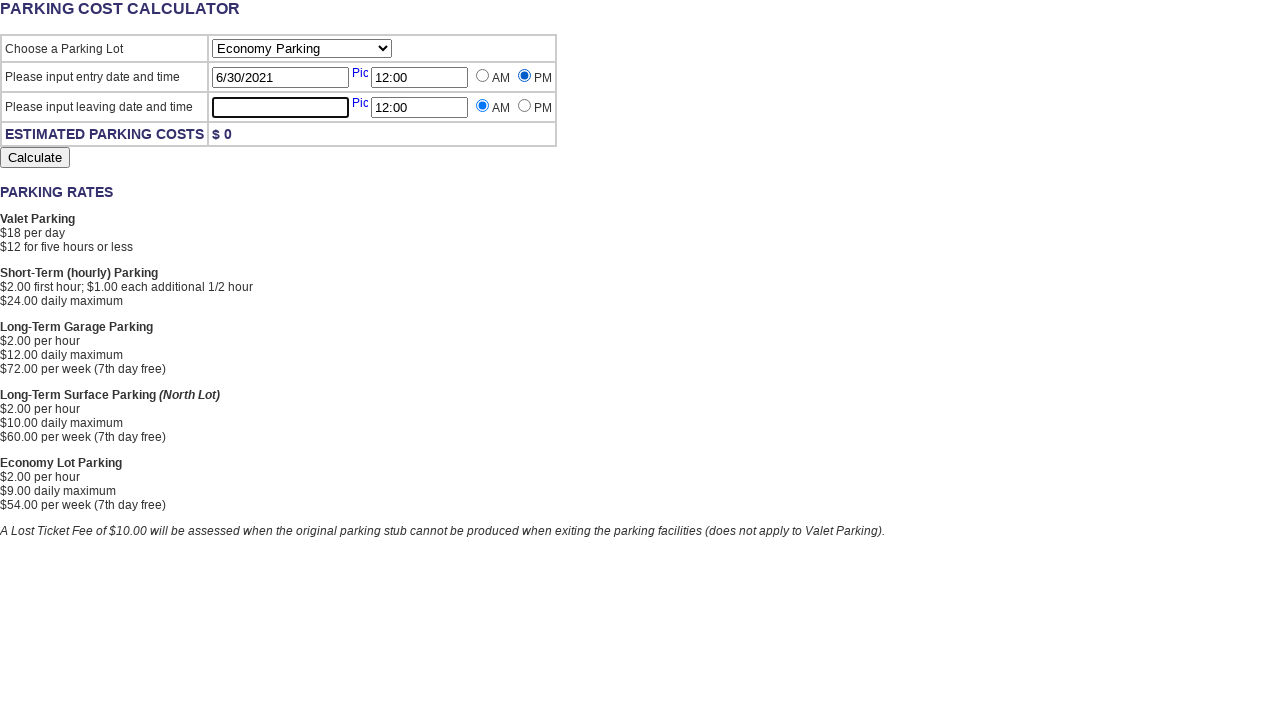

Entered leaving date '7/31/2021' on #LeavingDate
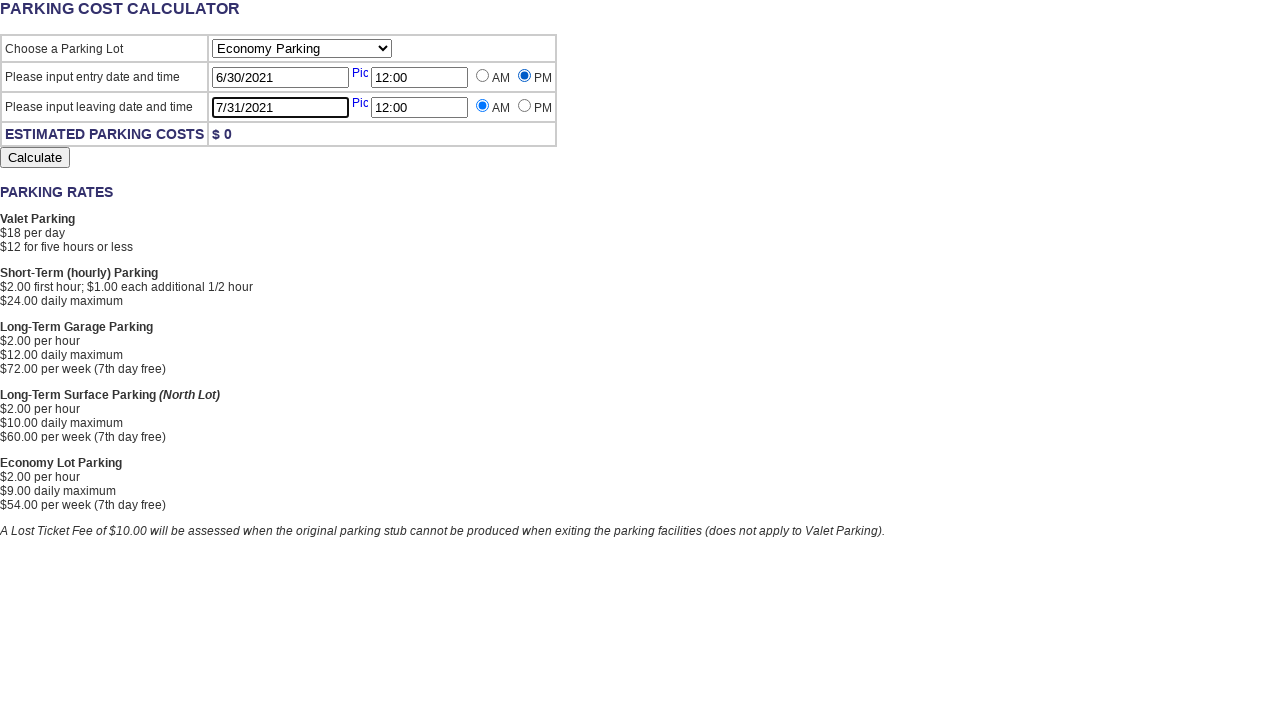

Cleared leaving time field on #LeavingTime
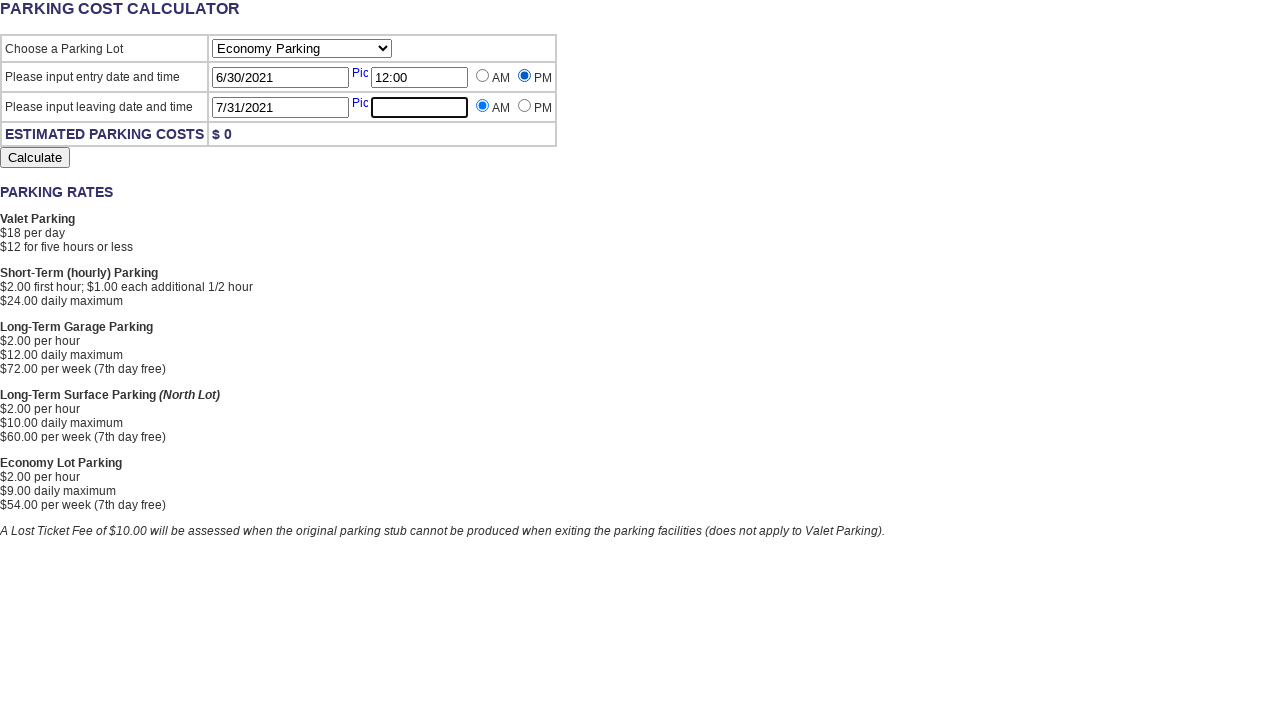

Entered leaving time '15:00' on #LeavingTime
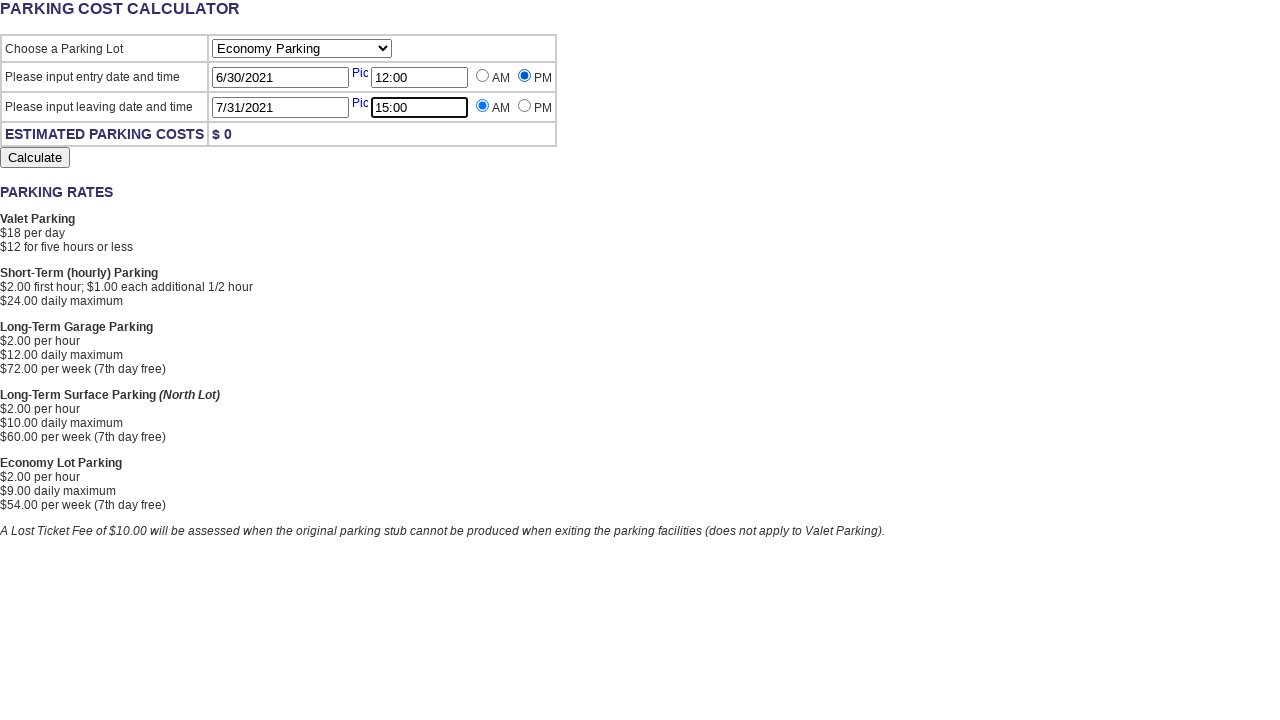

Selected AM radio button for leaving time at (482, 106) on xpath=//tbody/tr[3]/td[2]/input[3]
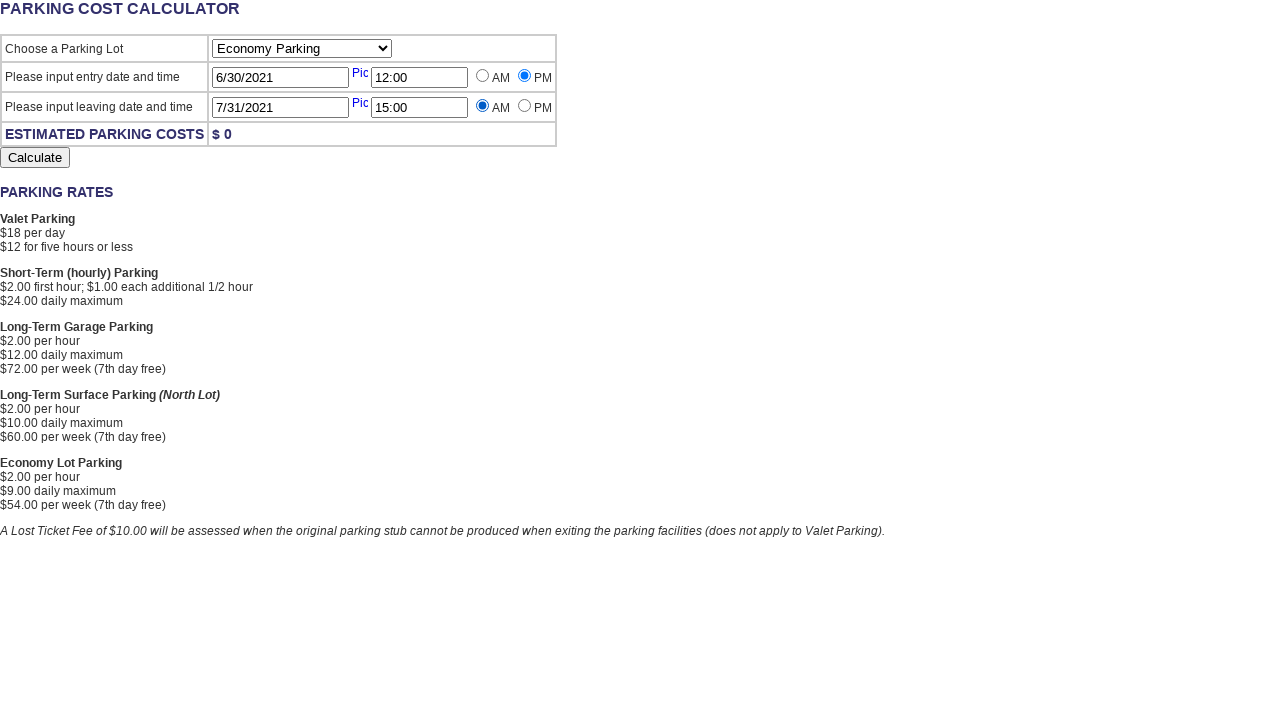

Clicked Calculate button to compute parking fees at (35, 158) on xpath=//body/form[1]/input[2]
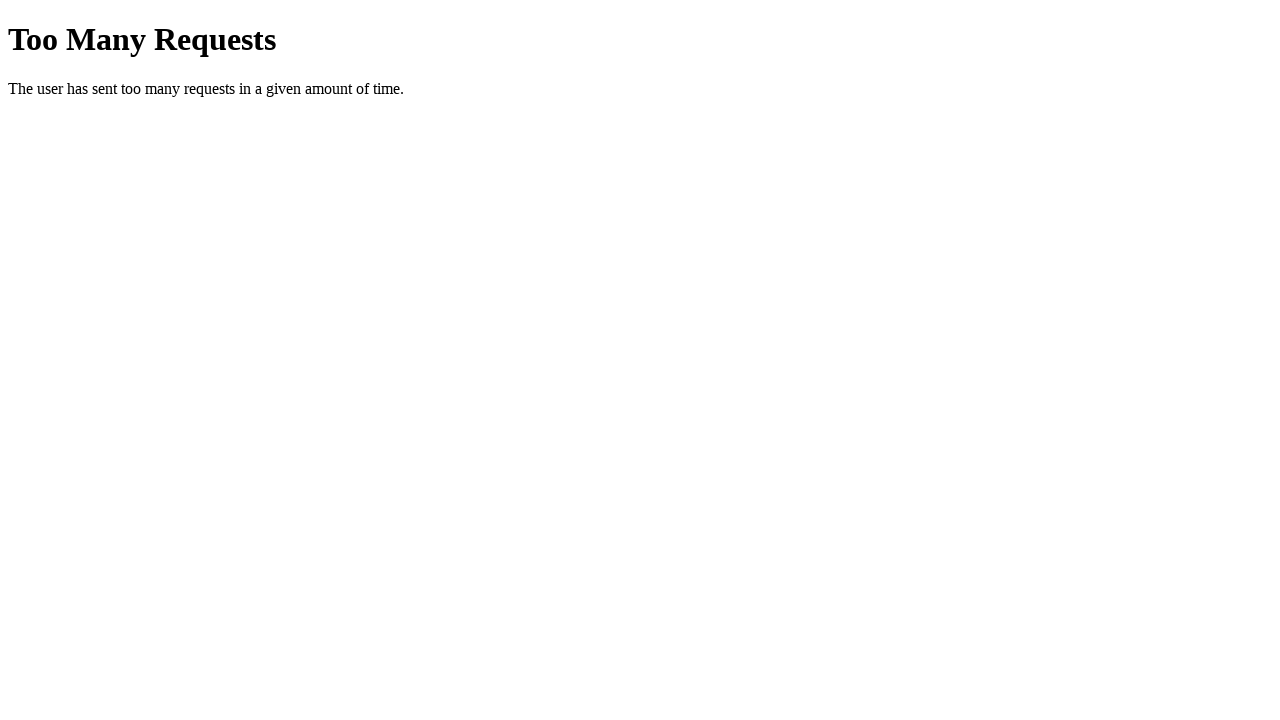

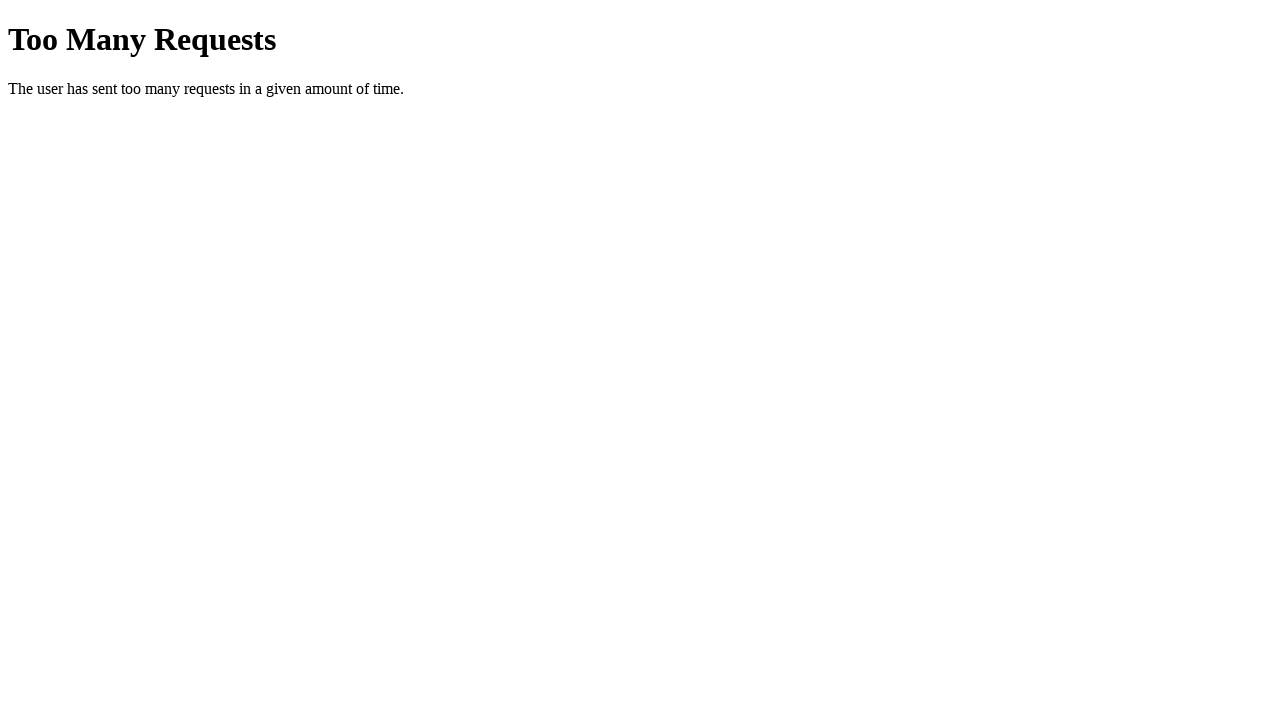